Tests file upload on ilovepdf.com by clicking the select PDF button and uploading a file

Starting URL: https://www.ilovepdf.com/pdf_to_word

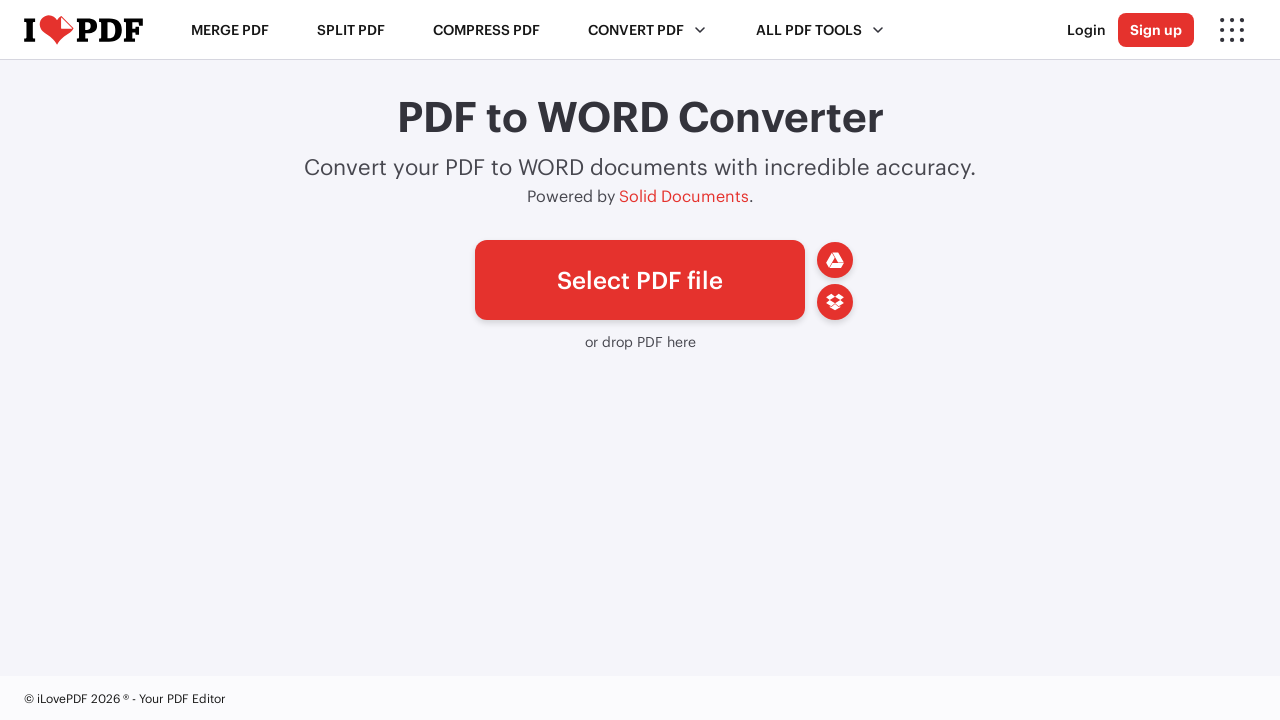

Created temporary test PDF file
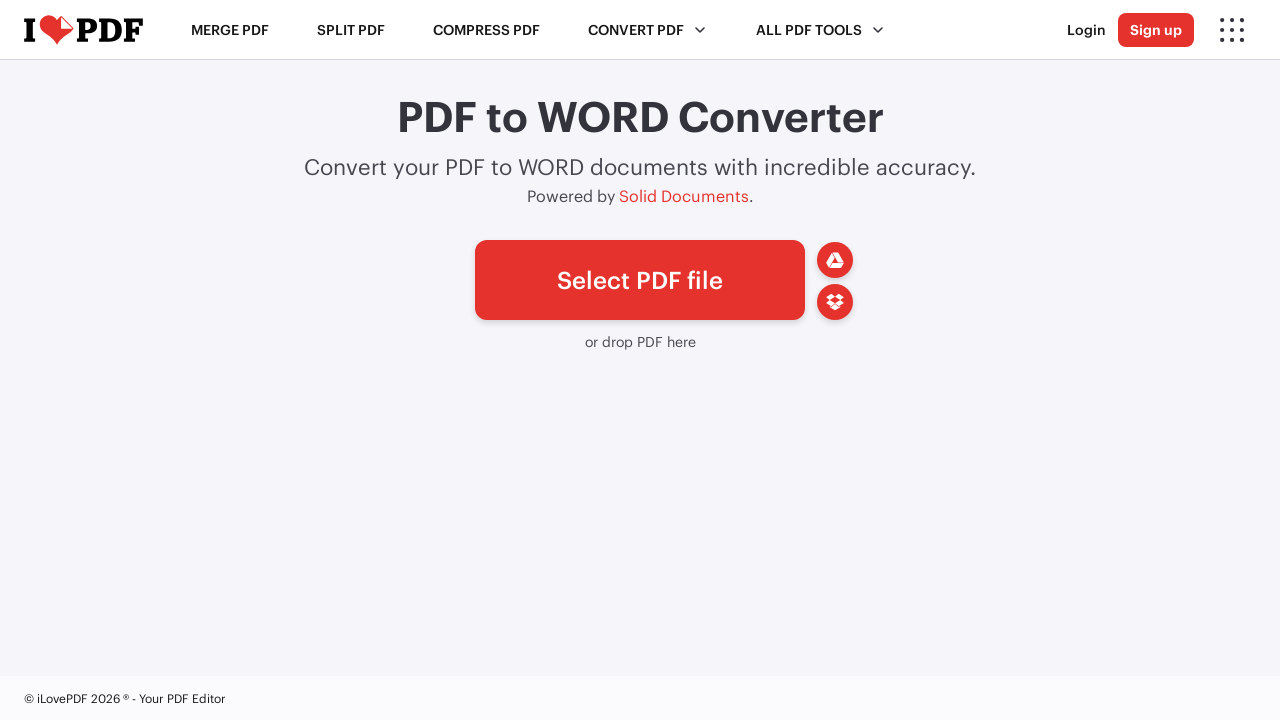

Clicked select PDF button (#pickfiles) at (640, 280) on #pickfiles
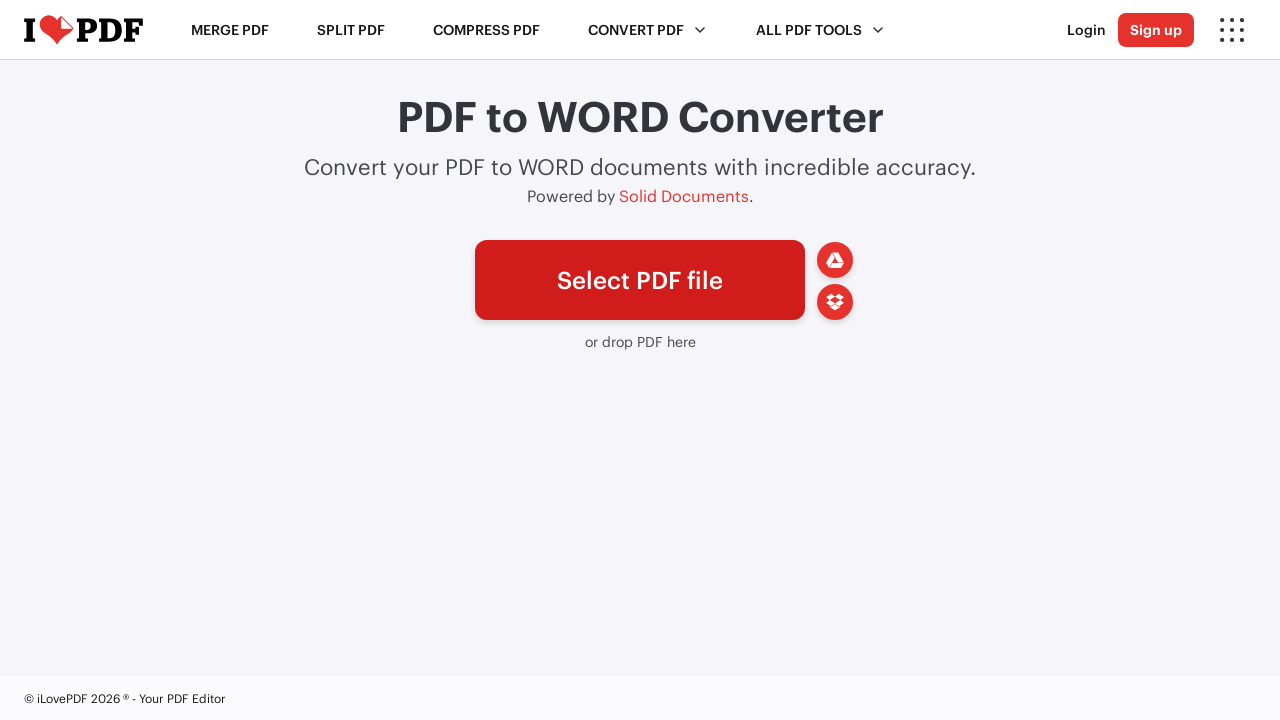

File chooser dialog opened at (640, 280) on #pickfiles
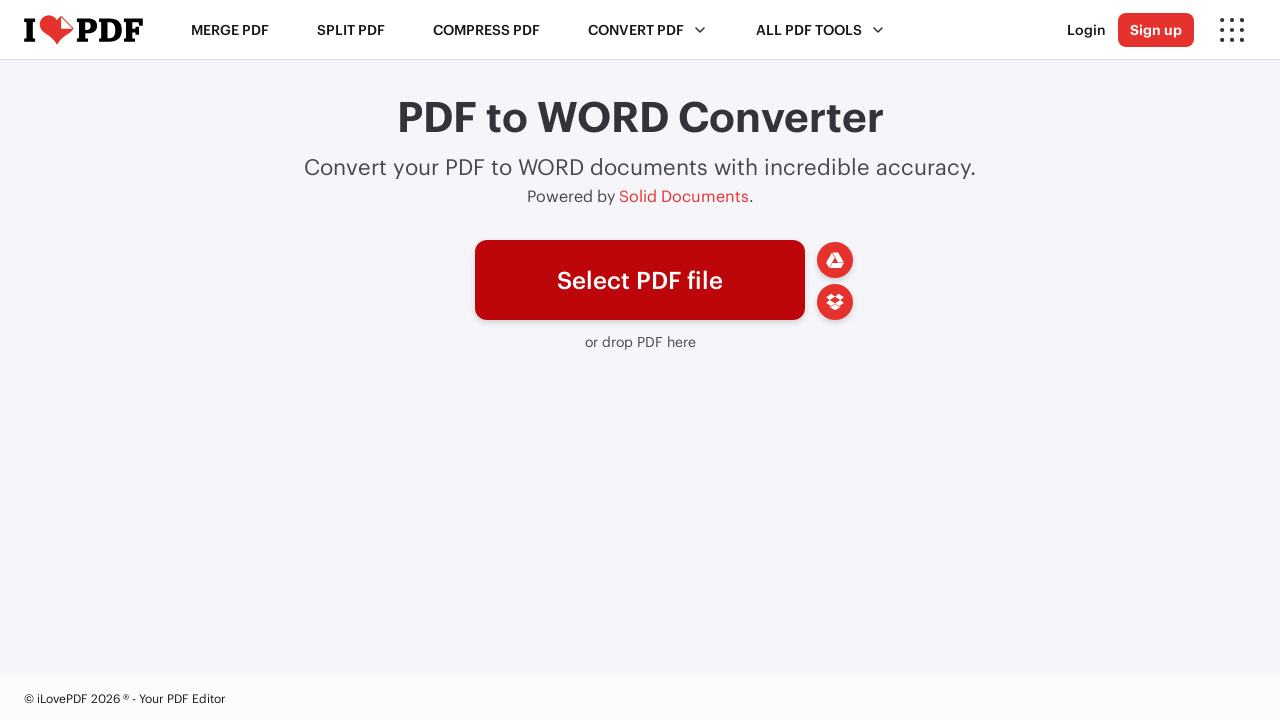

Selected temporary PDF file for upload
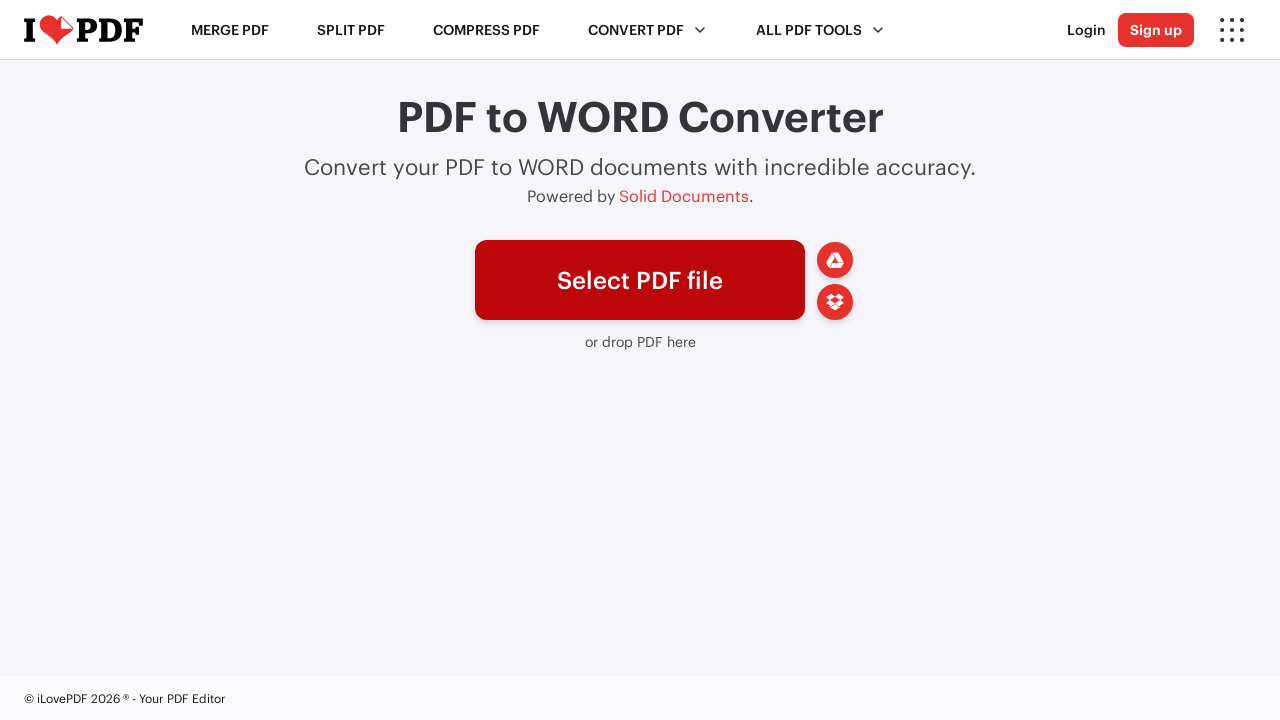

Waited for file upload to complete and network idle
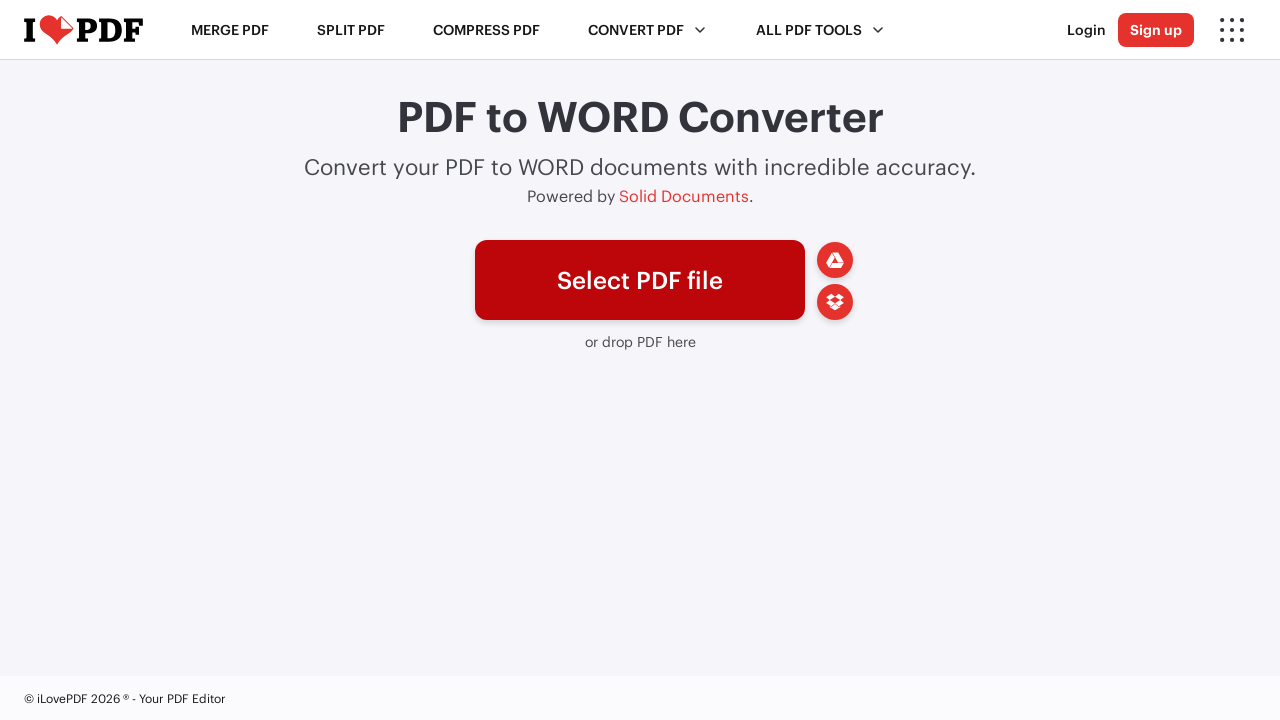

Cleaned up temporary PDF file
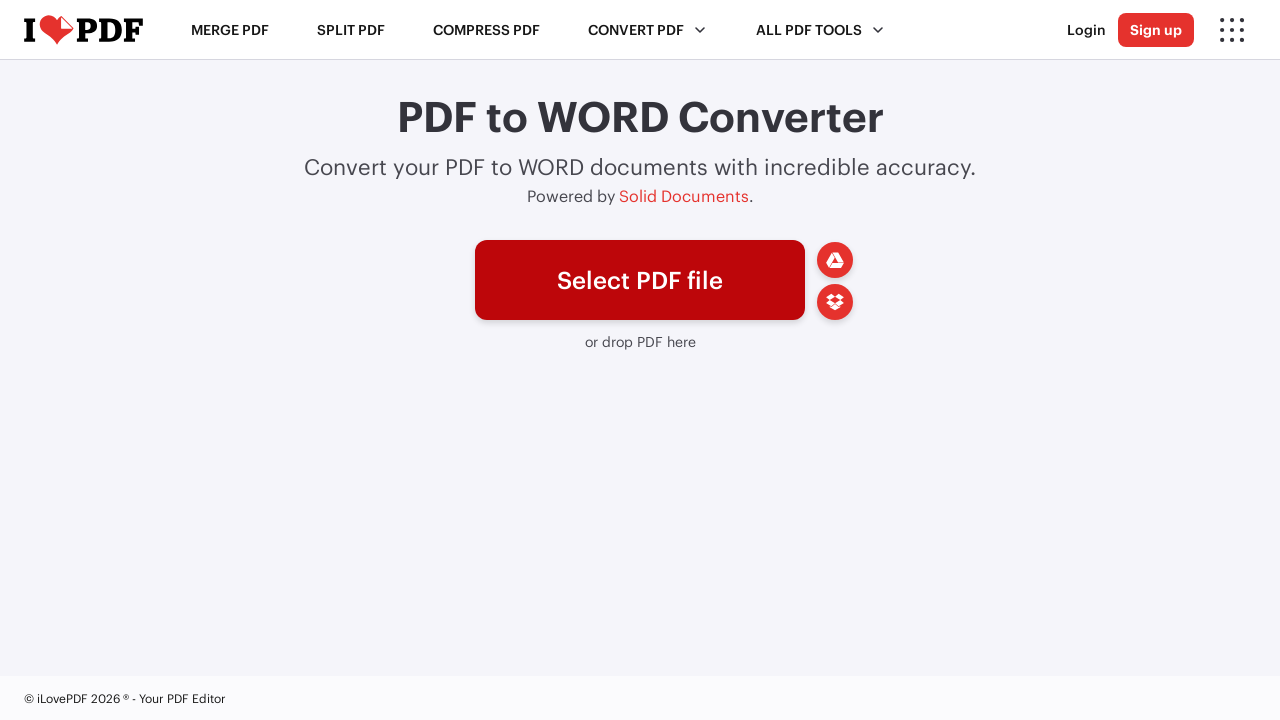

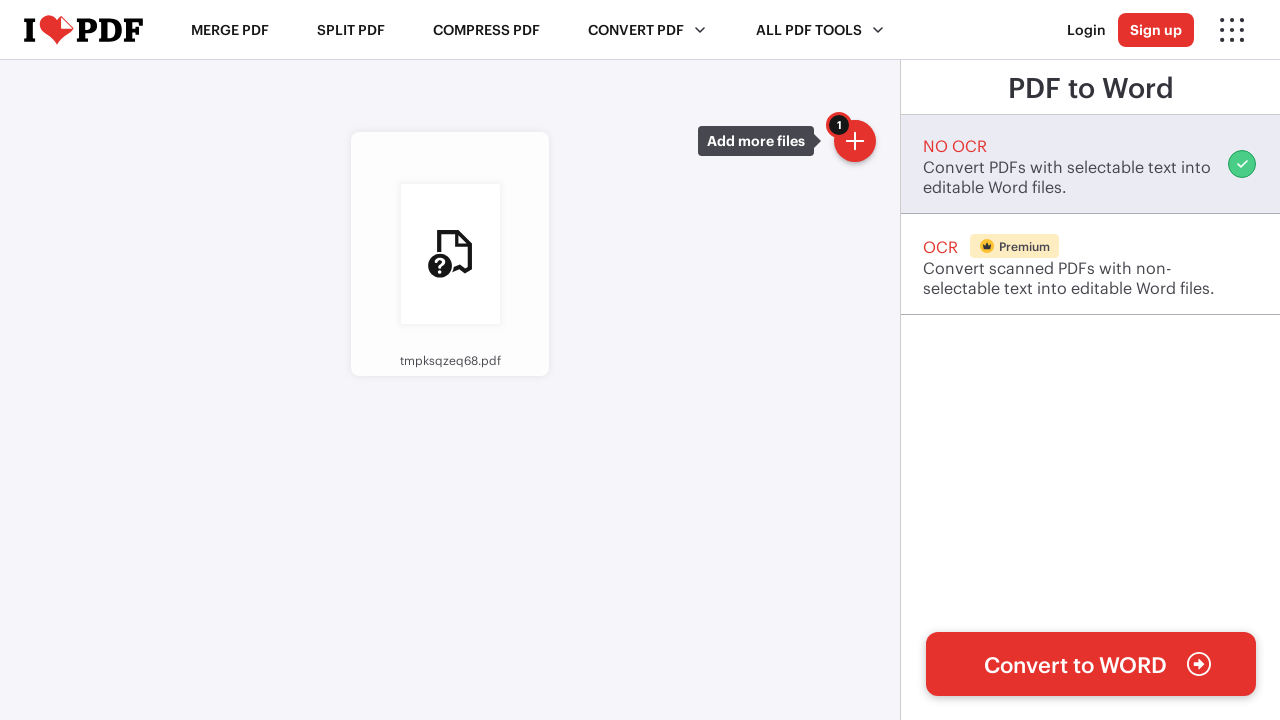